Tests auto-waiting functionality by clicking a button that triggers an AJAX request and waiting for the success element to be attached before verifying its text content.

Starting URL: http://www.uitestingplayground.com/ajax

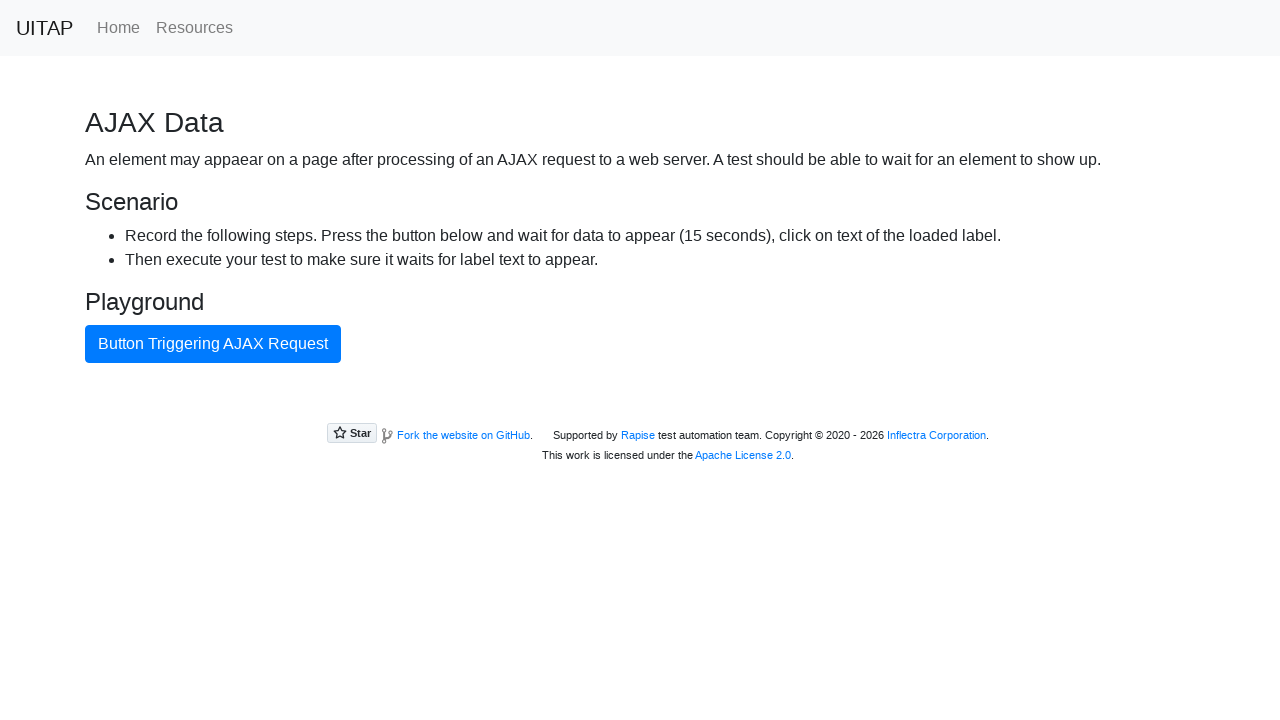

Clicked button that triggers AJAX request at (213, 344) on internal:text="Button Triggering AJAX Request"i
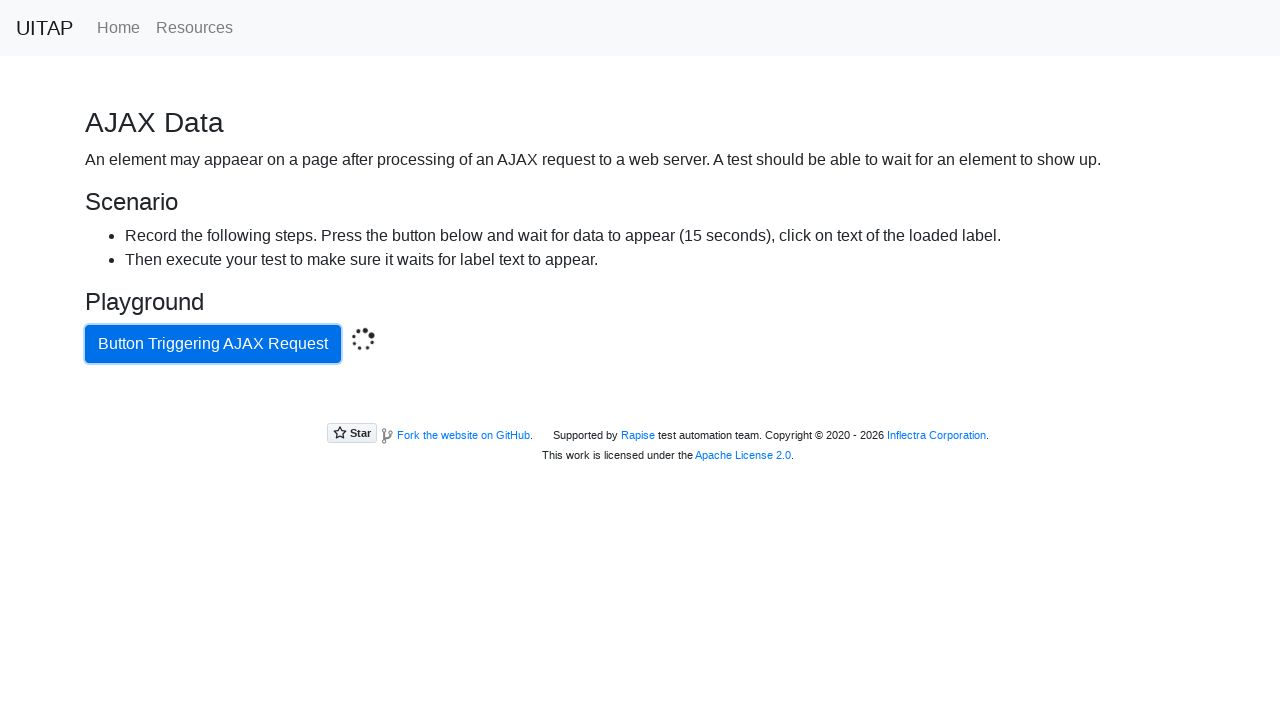

Success element attached after AJAX request completed
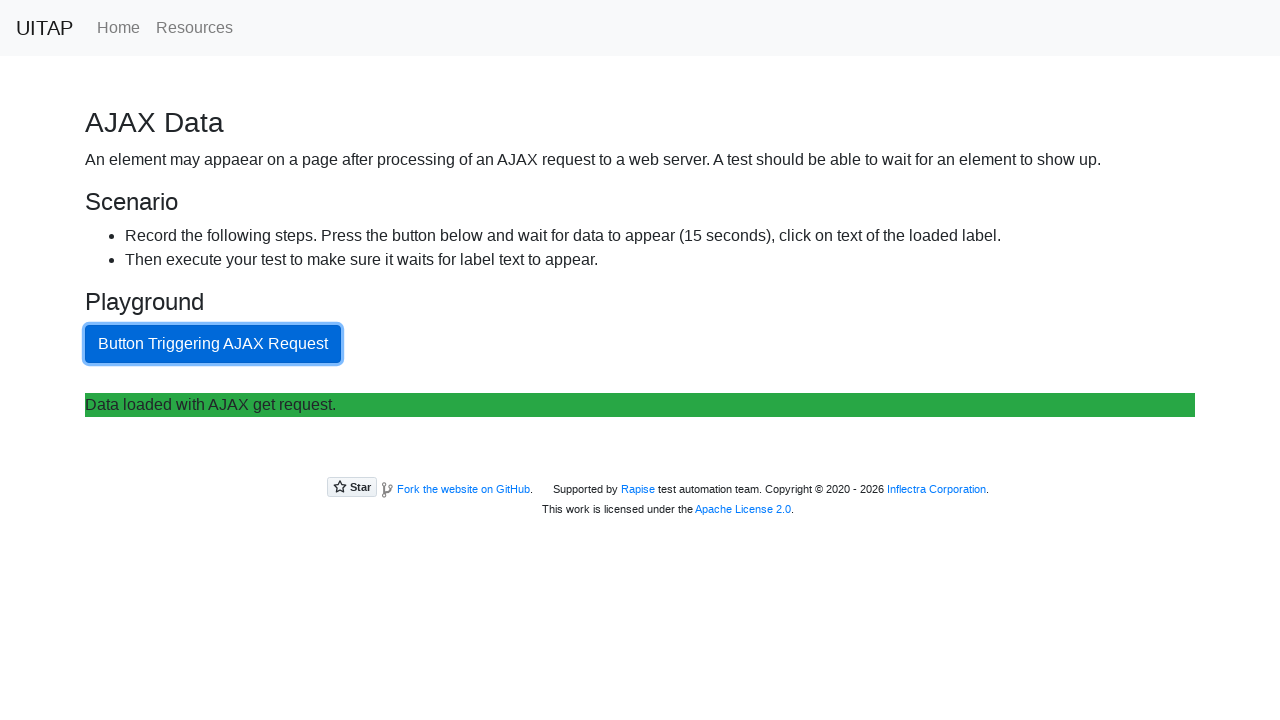

Retrieved text content from success element
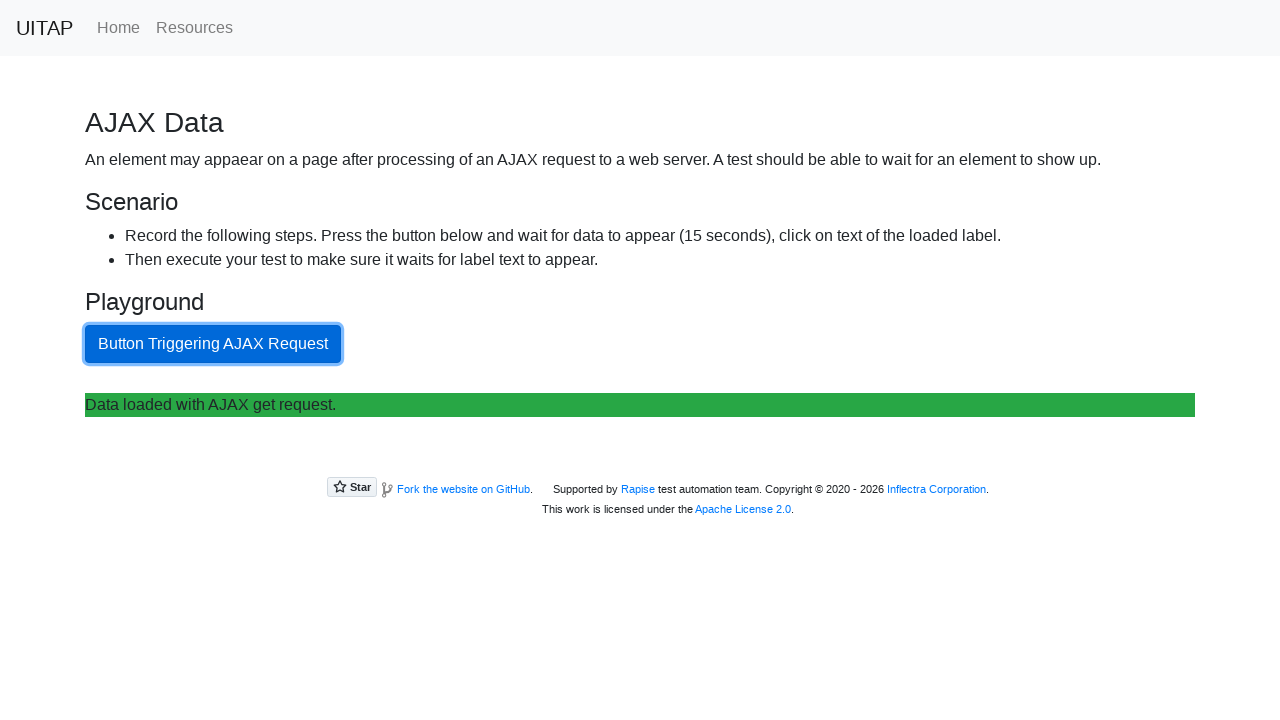

Verified success message text content is correct
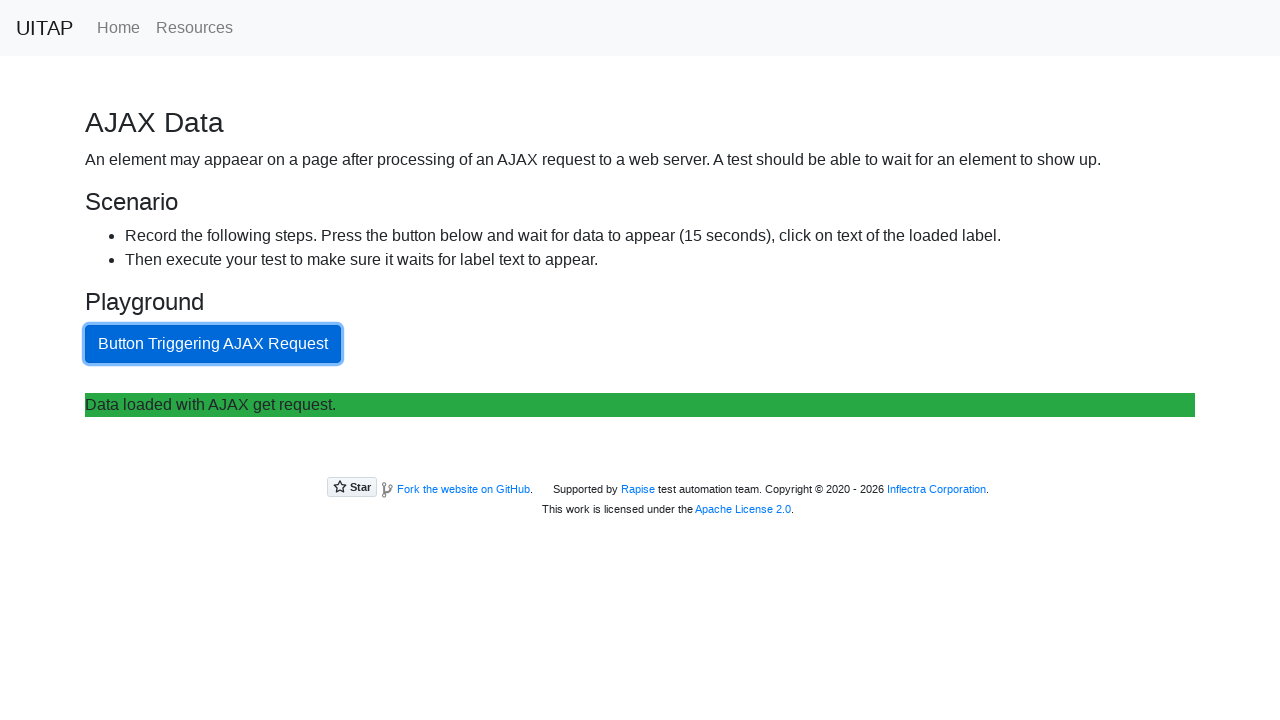

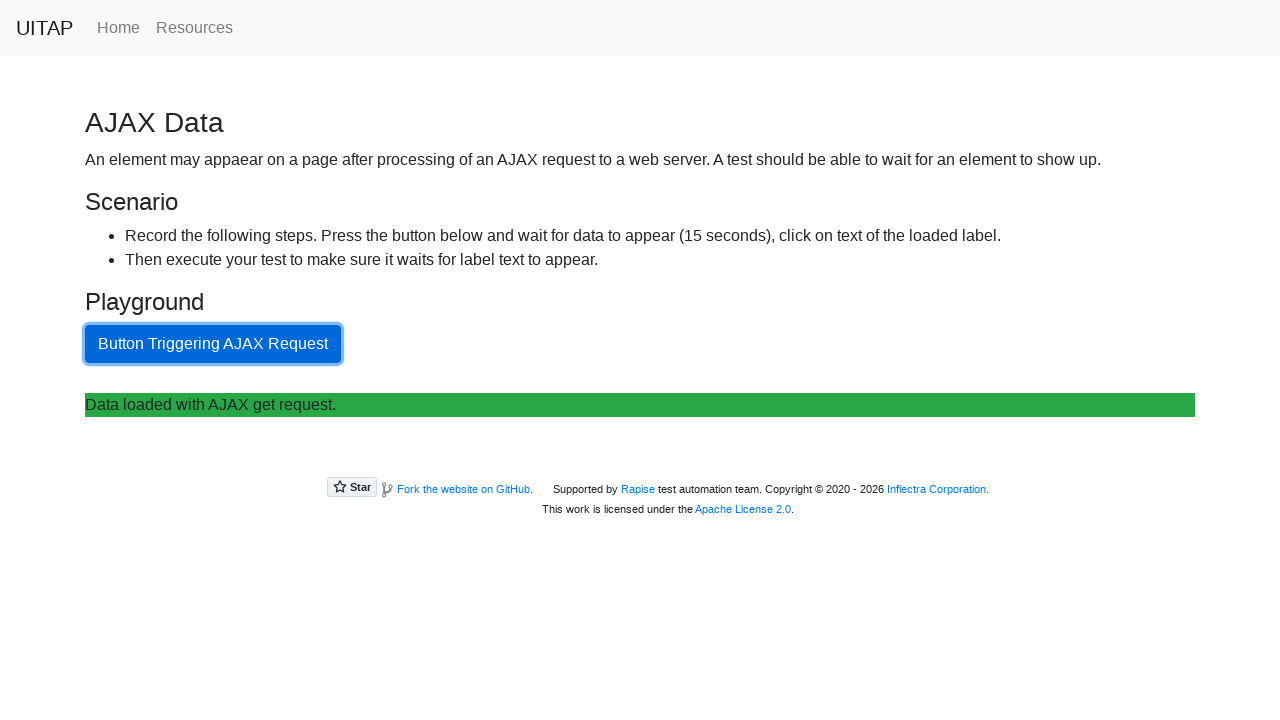